Tests element rendering after triggering dynamic loading and verifies the displayed text

Starting URL: https://practice.cydeo.com/

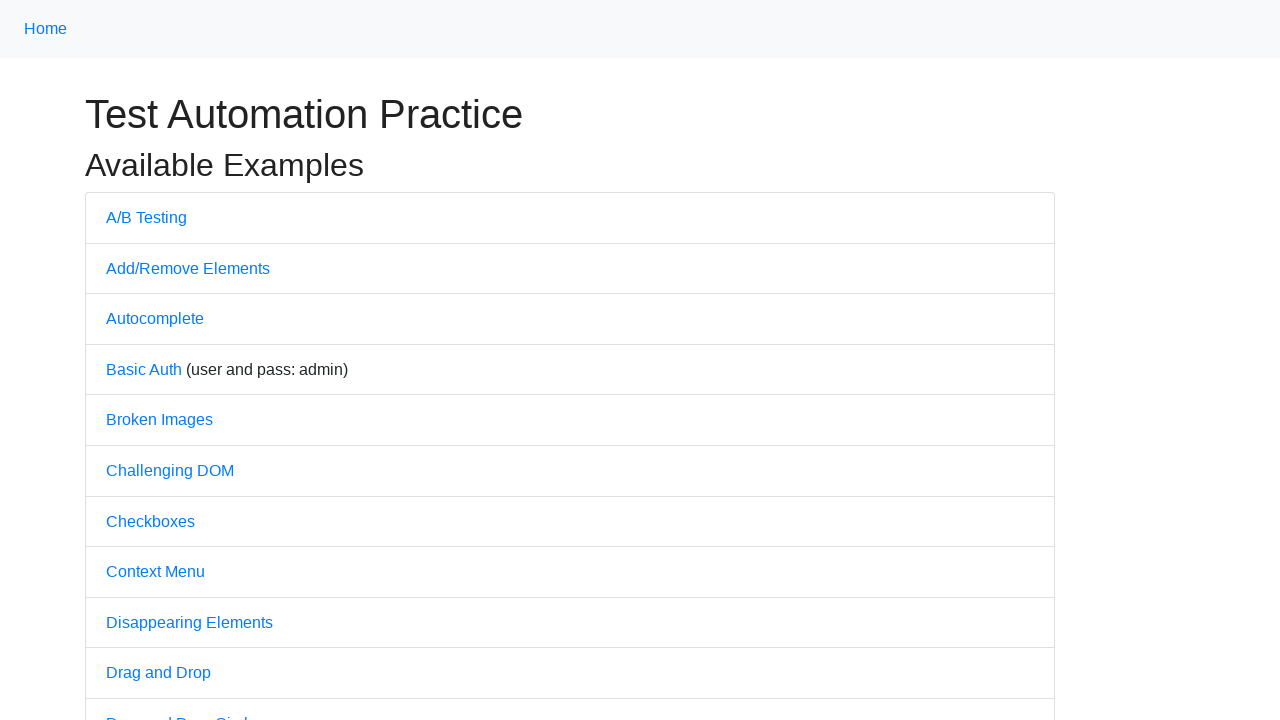

Clicked on 'Dynamic Loading' link at (168, 361) on text=Dynamic Loading
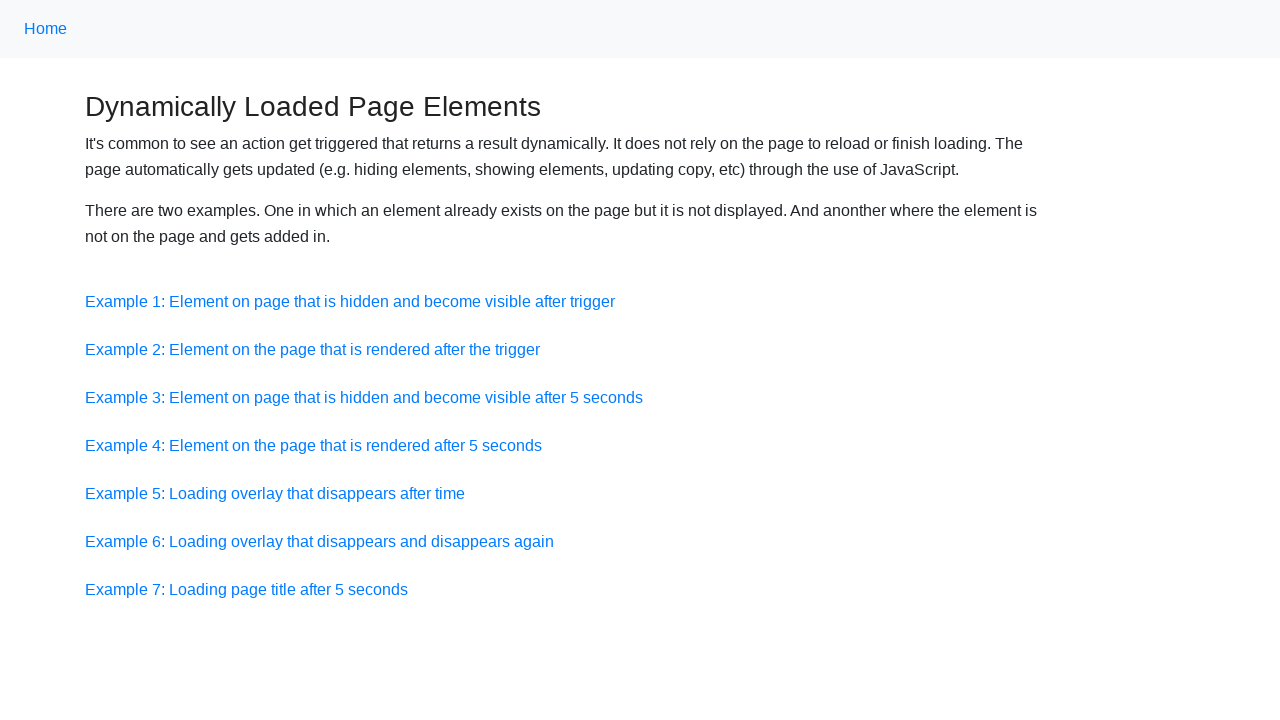

Clicked on the second example link at (312, 349) on (//div[@class='example']//a)[2]
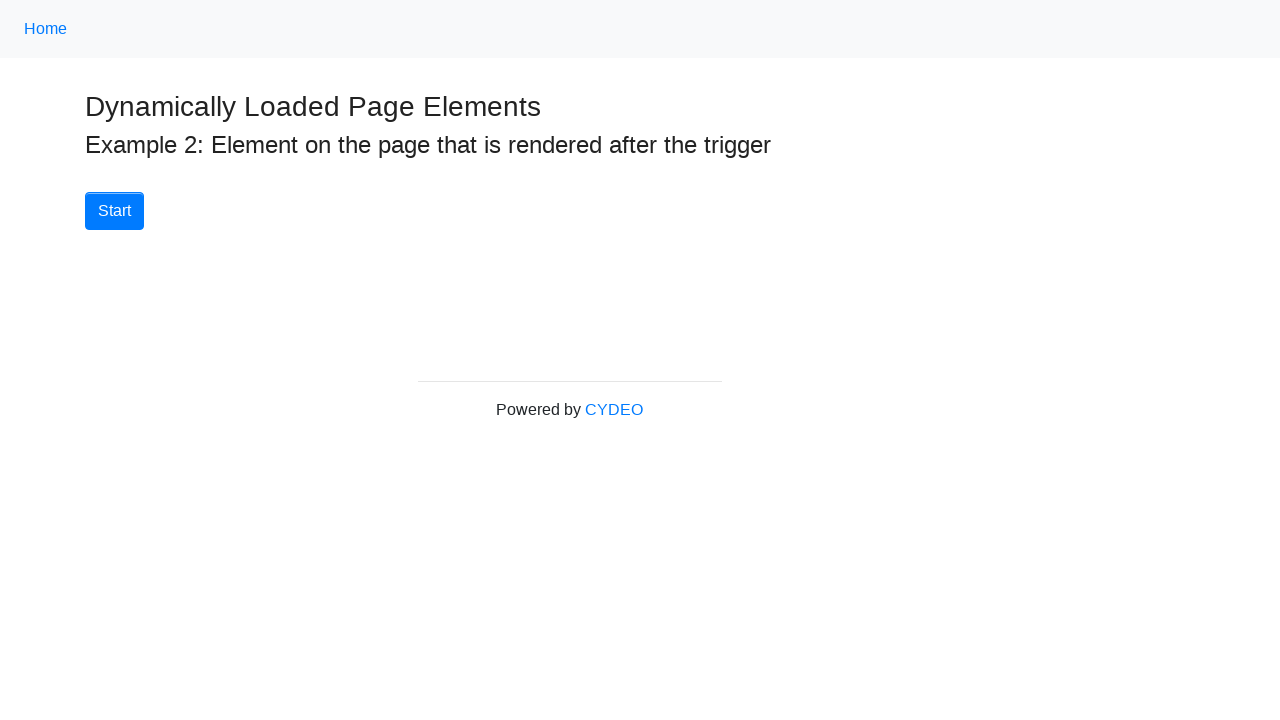

Clicked the 'Start' button to trigger dynamic loading at (114, 211) on button:has-text('Start')
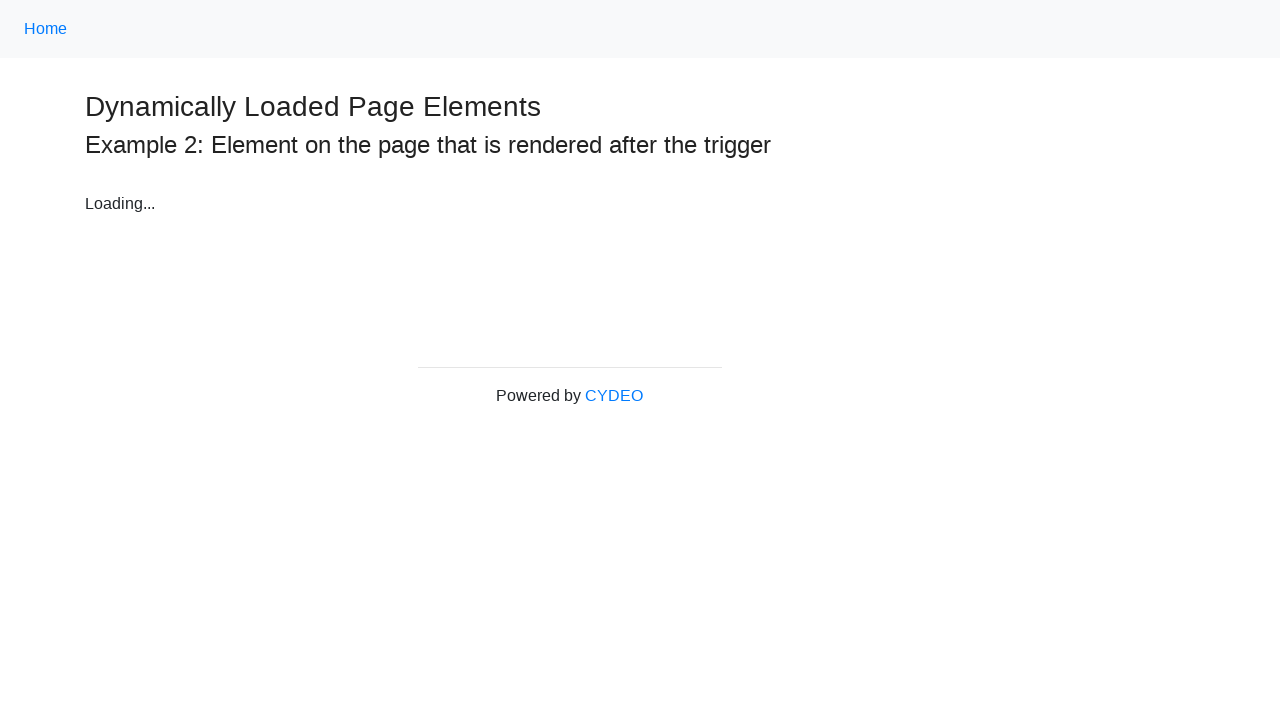

Loading bar disappeared, dynamic content is being fetched
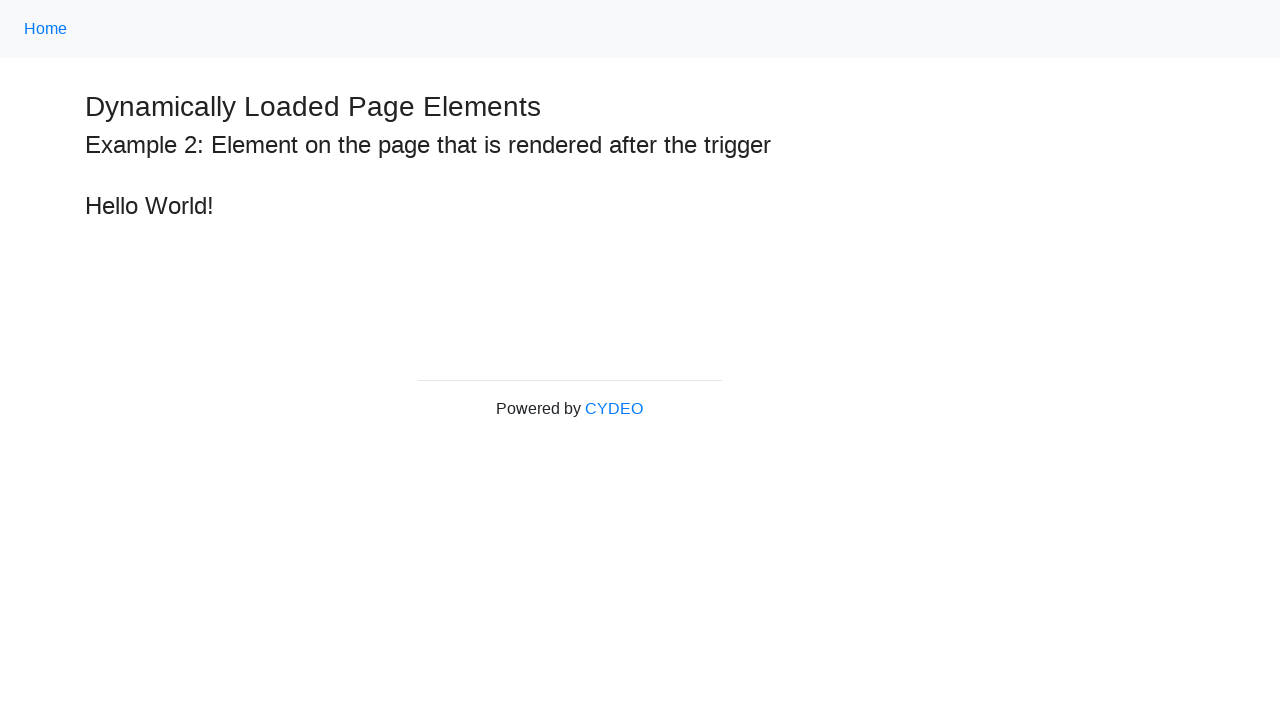

Finish text appeared after dynamic loading completed
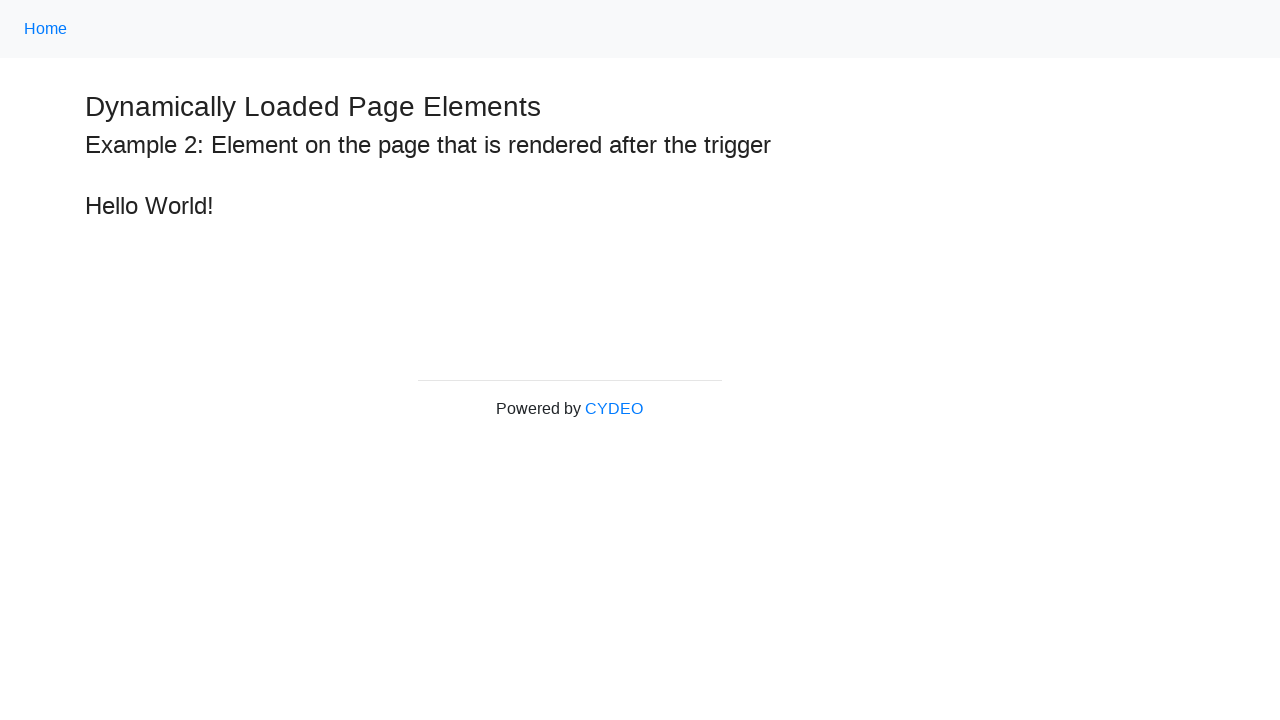

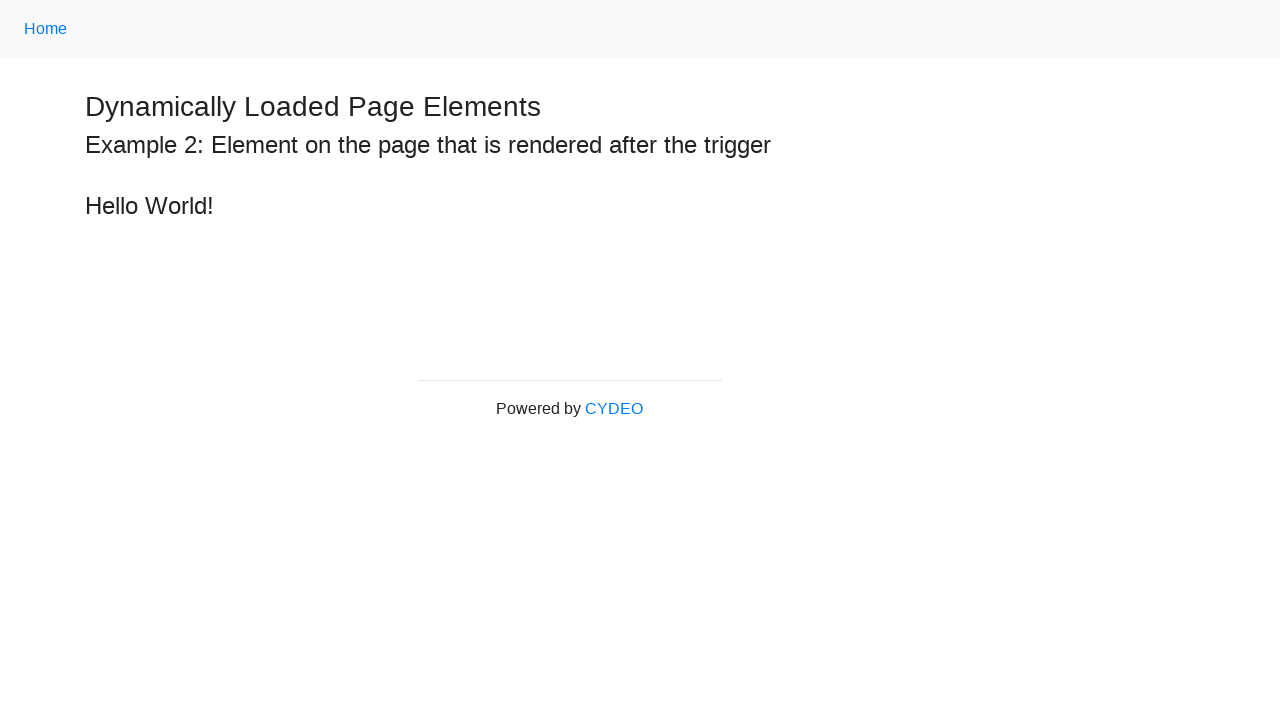